Navigates to the home page and verifies the header and description text are displayed correctly

Starting URL: https://acctabootcamp.github.io/site

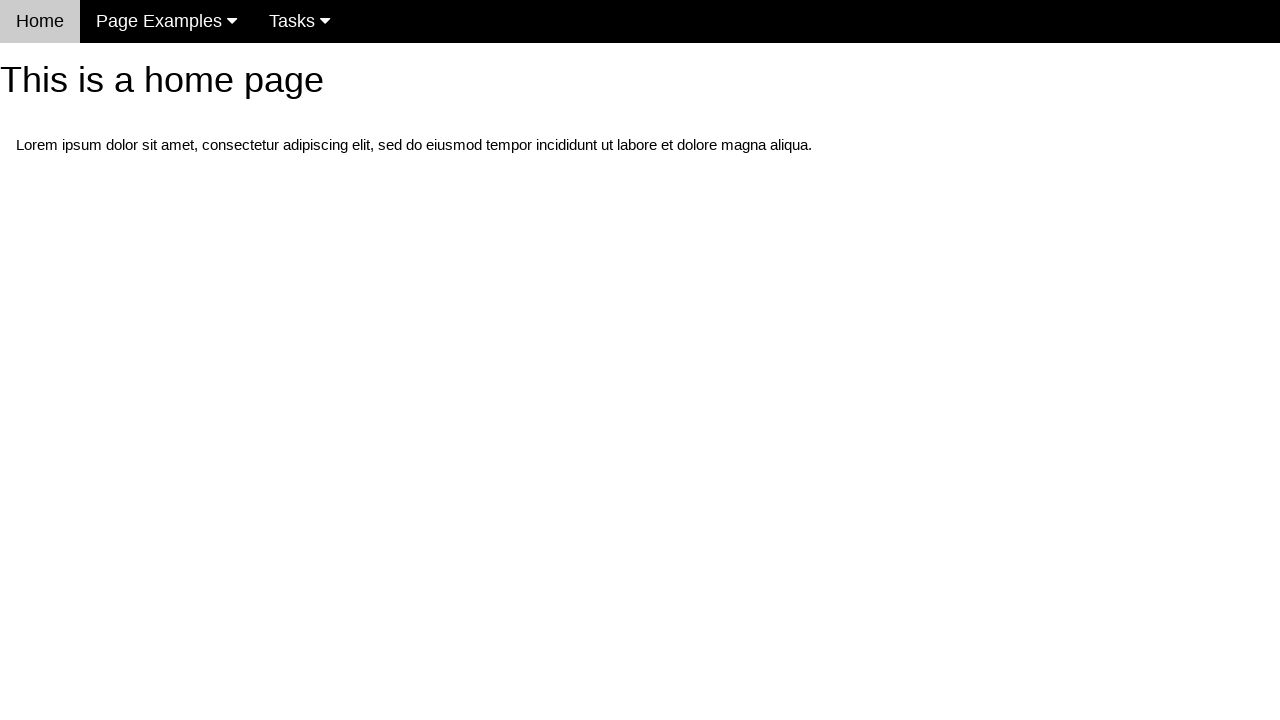

Navigated to home page
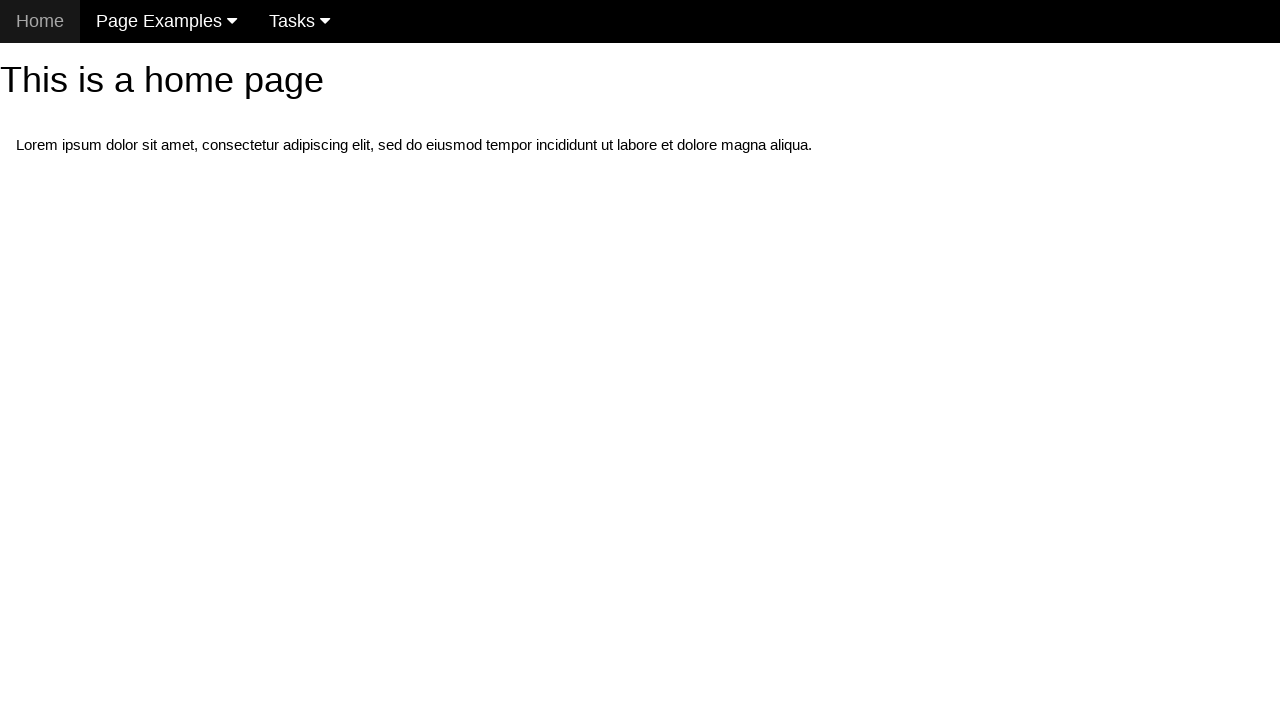

Home page header element loaded
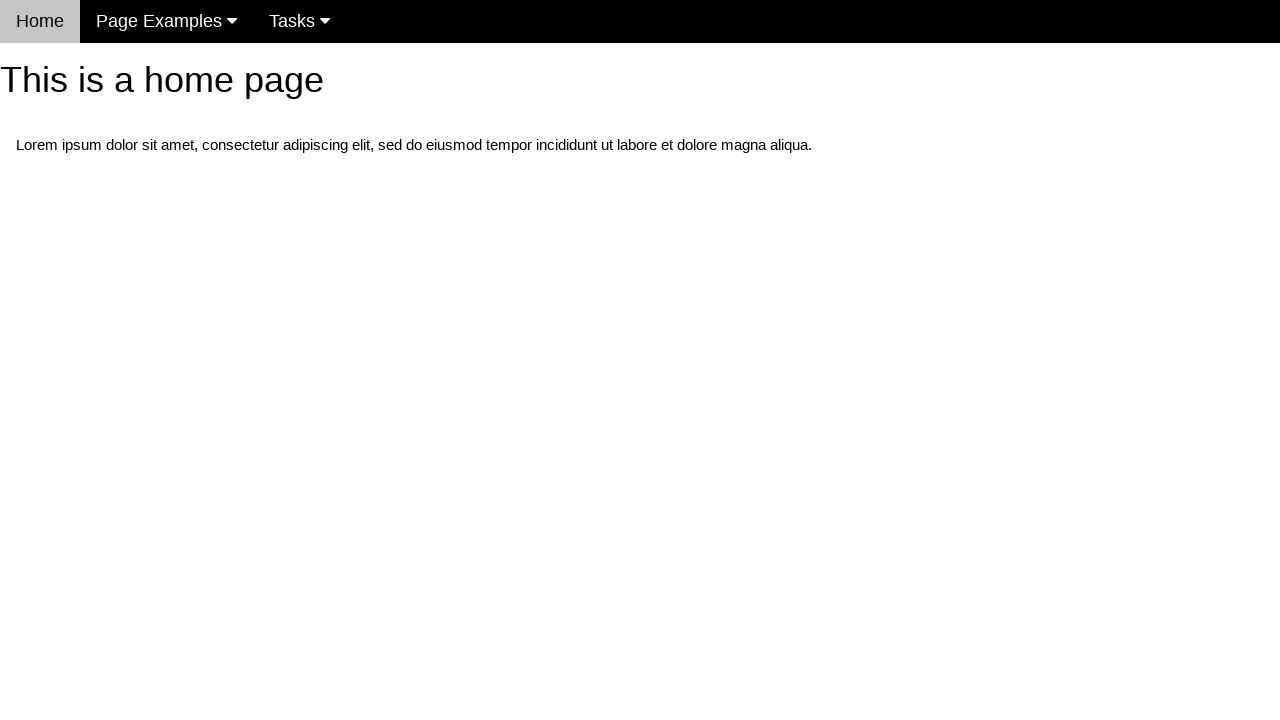

Verified header text is 'This is a home page'
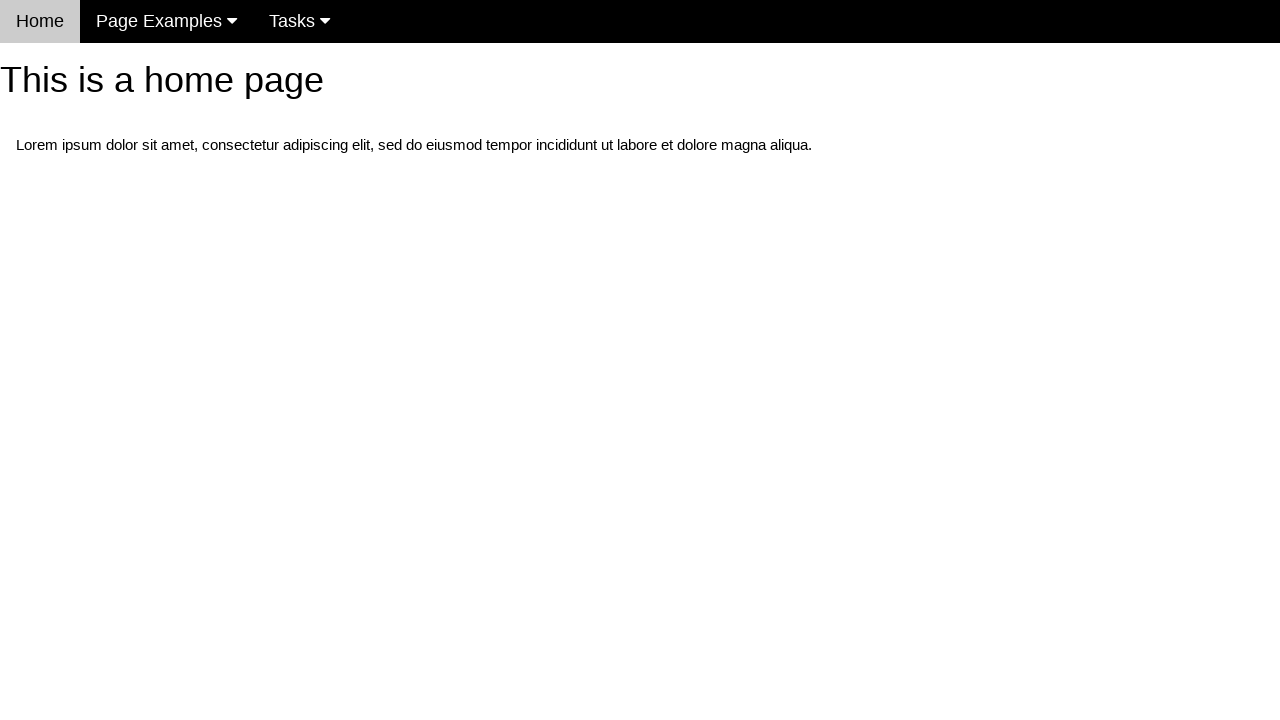

Verified description text matches expected Lorem ipsum content
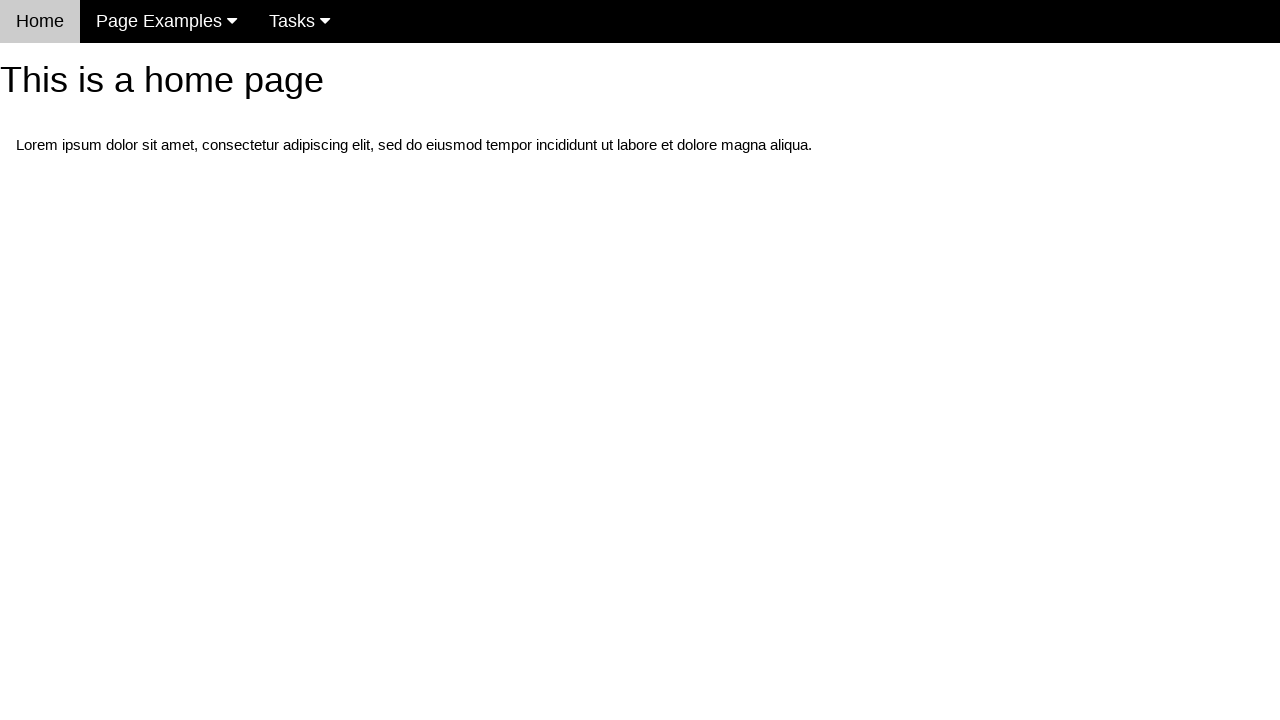

Verified navigation menu is visible
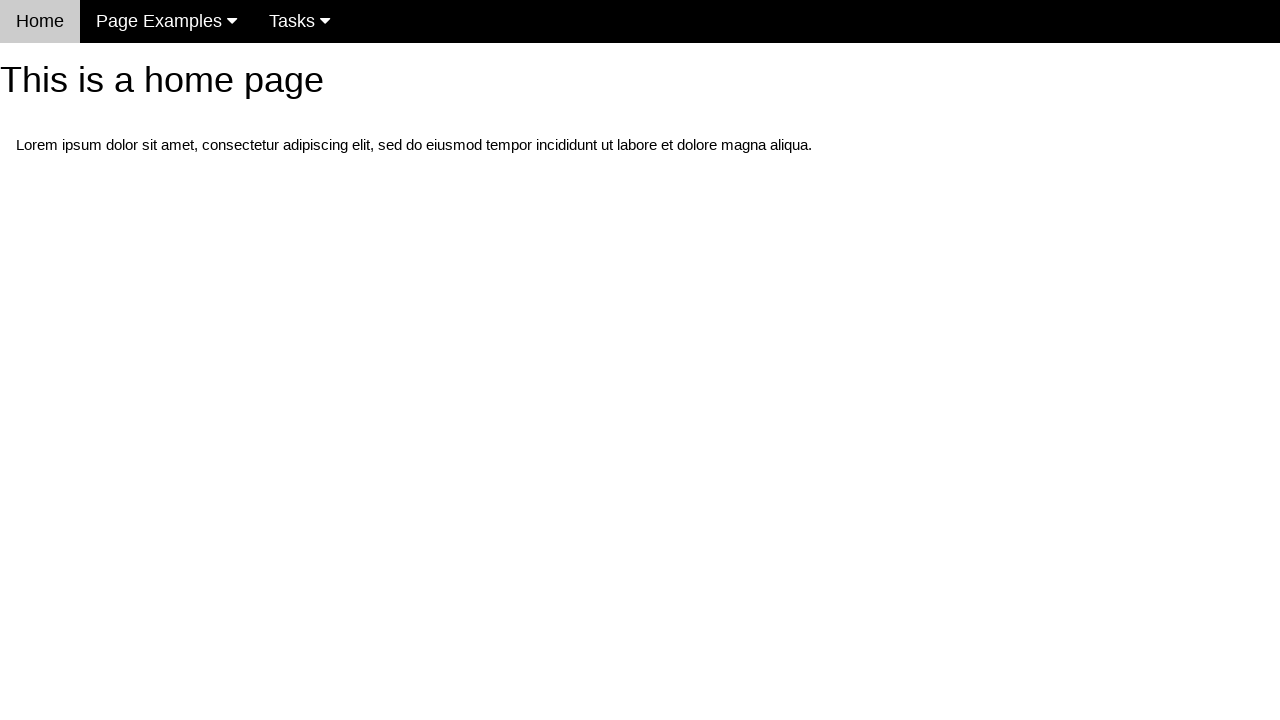

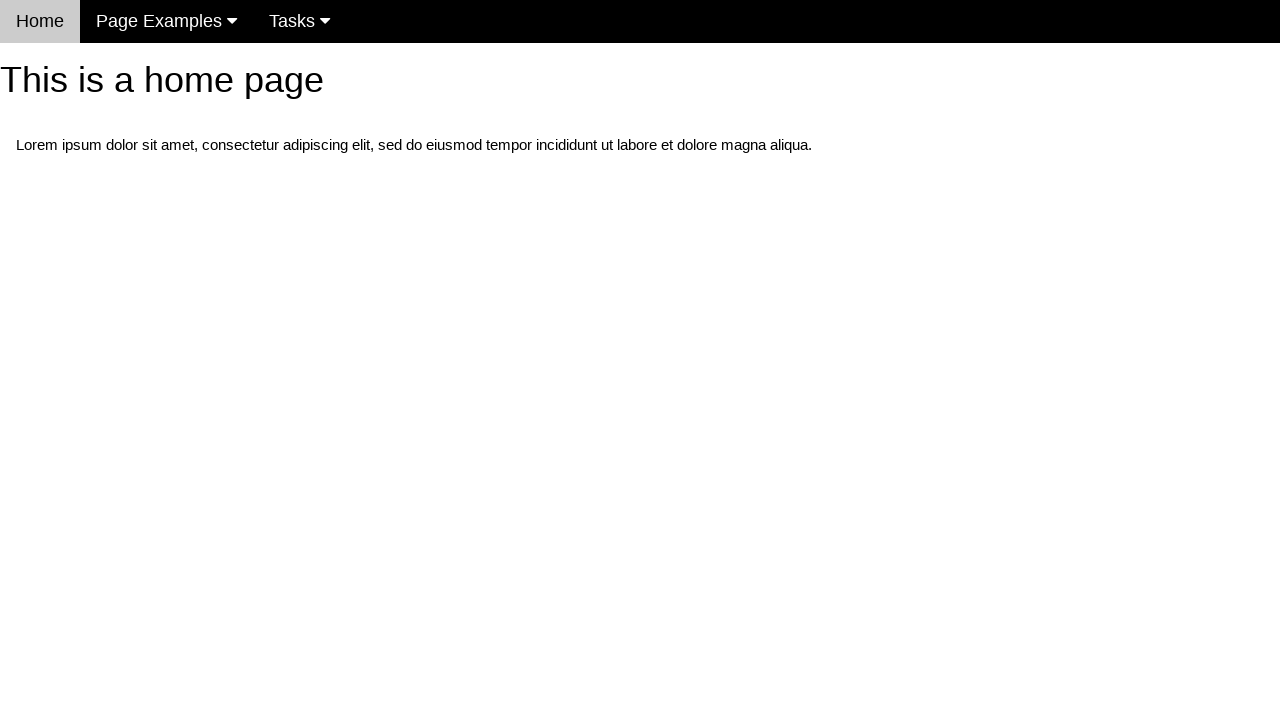